Navigates to GitHub homepage and verifies the page loads successfully by checking that the page title is present

Starting URL: https://github.com

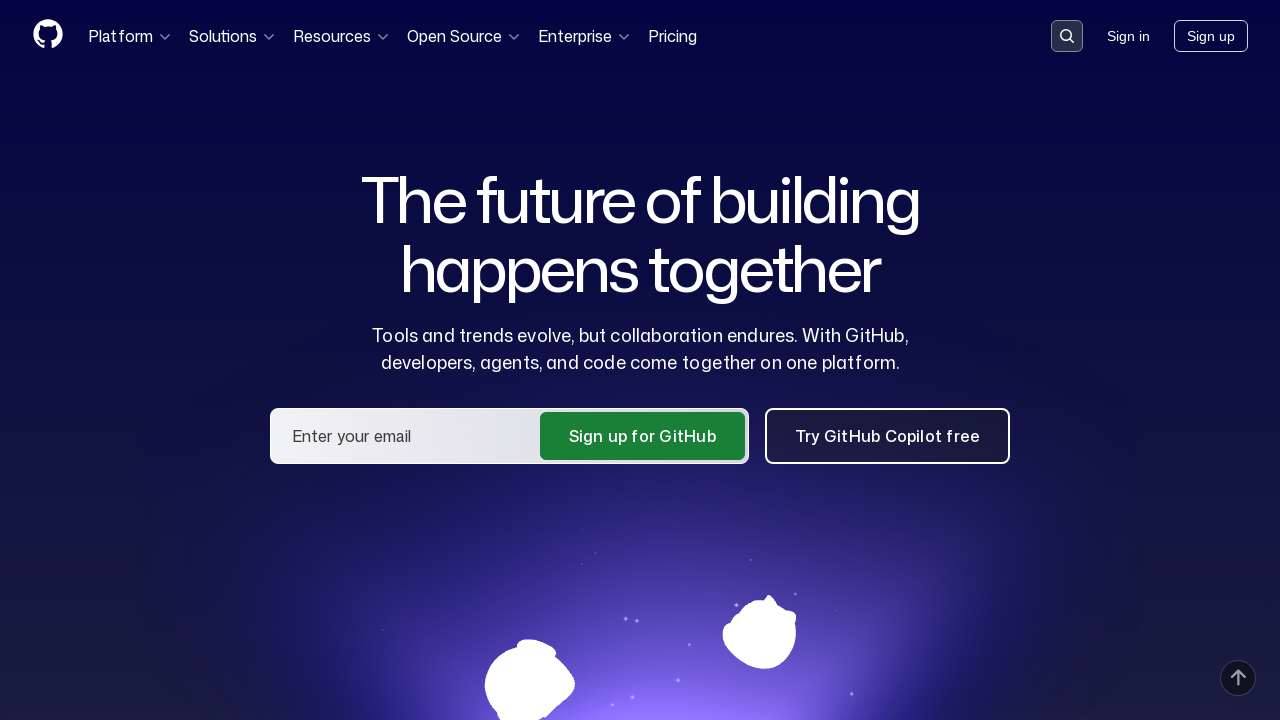

Navigated to GitHub homepage
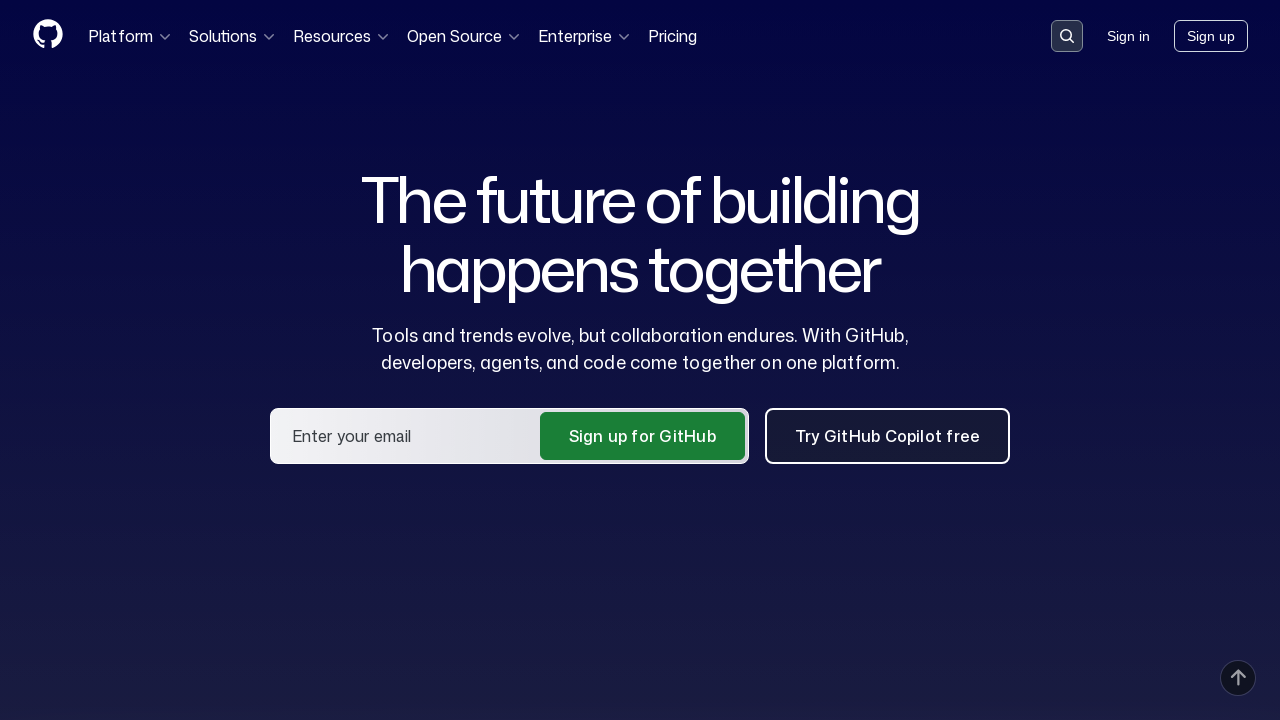

Page loaded and DOM content fully rendered
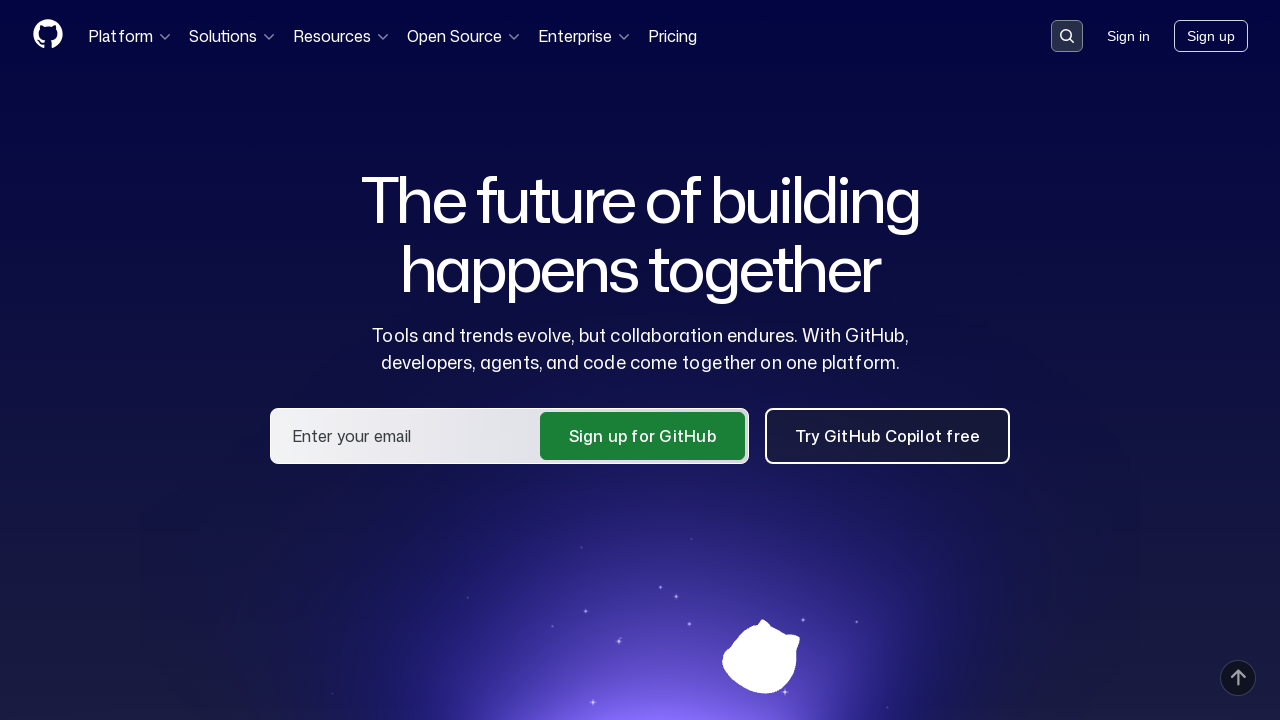

Verified page title contains 'GitHub'
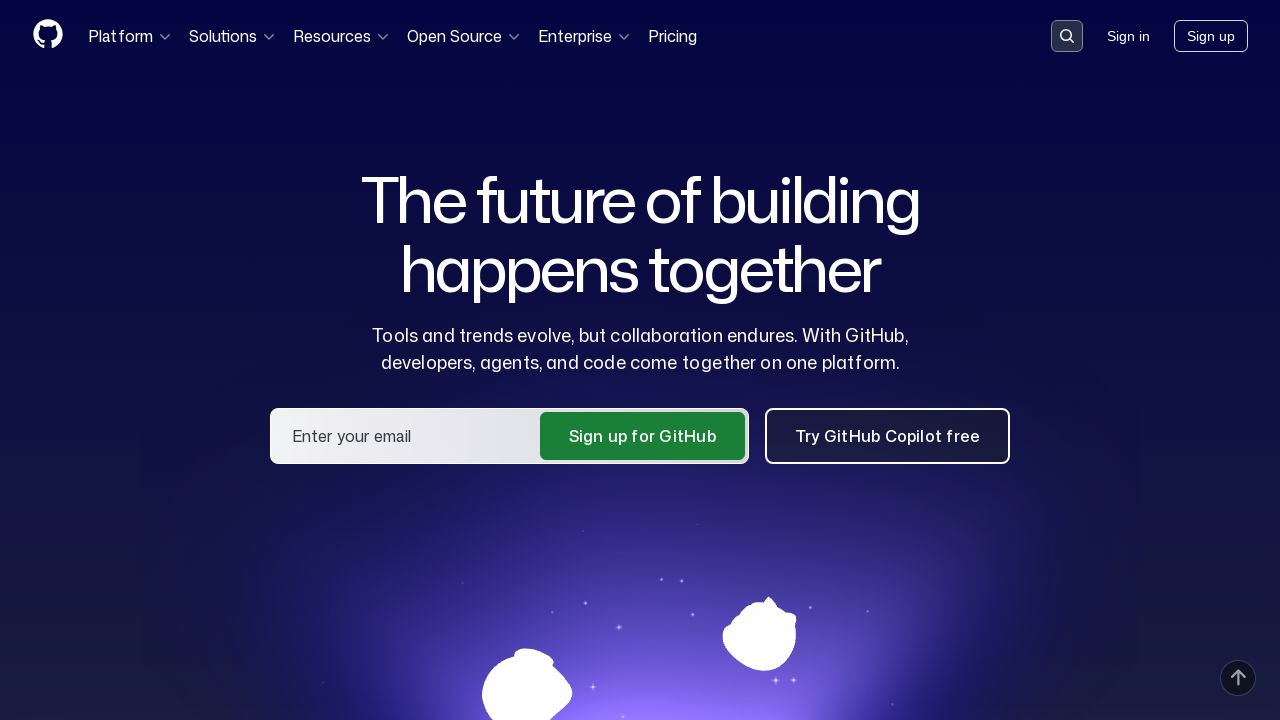

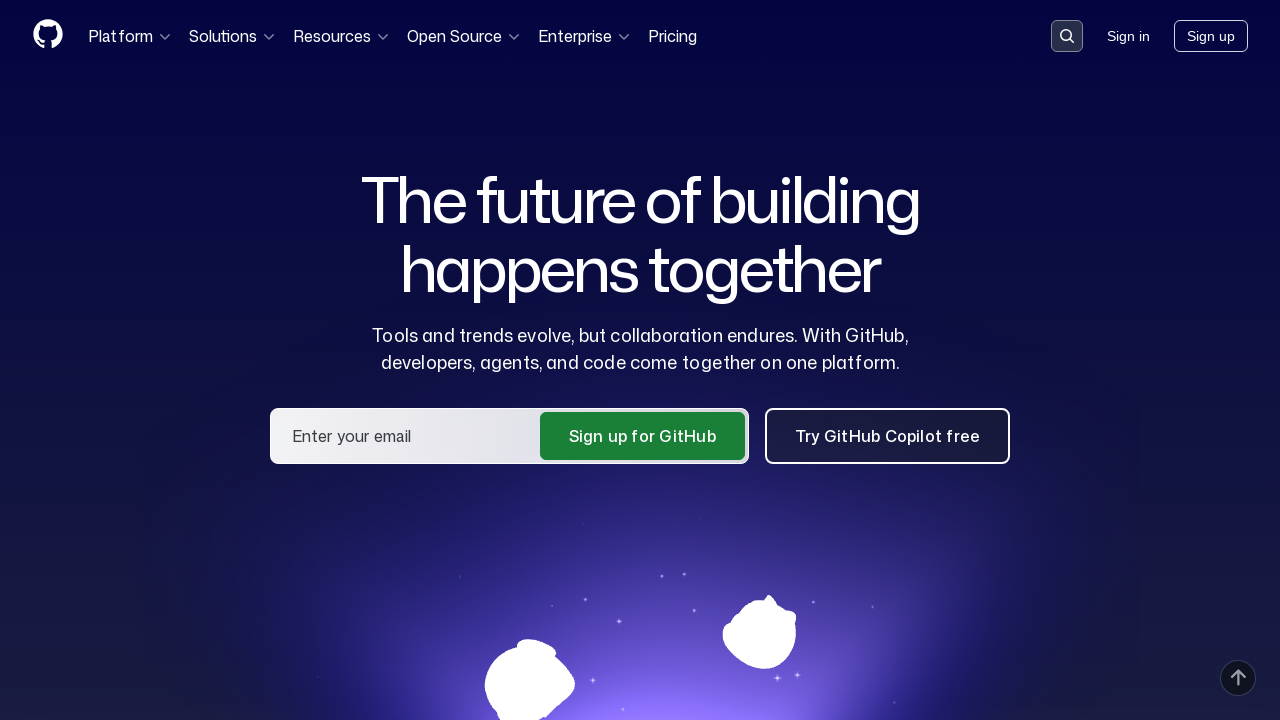